Navigates to the Selenium HQ website and verifies the page title contains expected text about browser automation

Starting URL: http://www.seleniumhq.org/

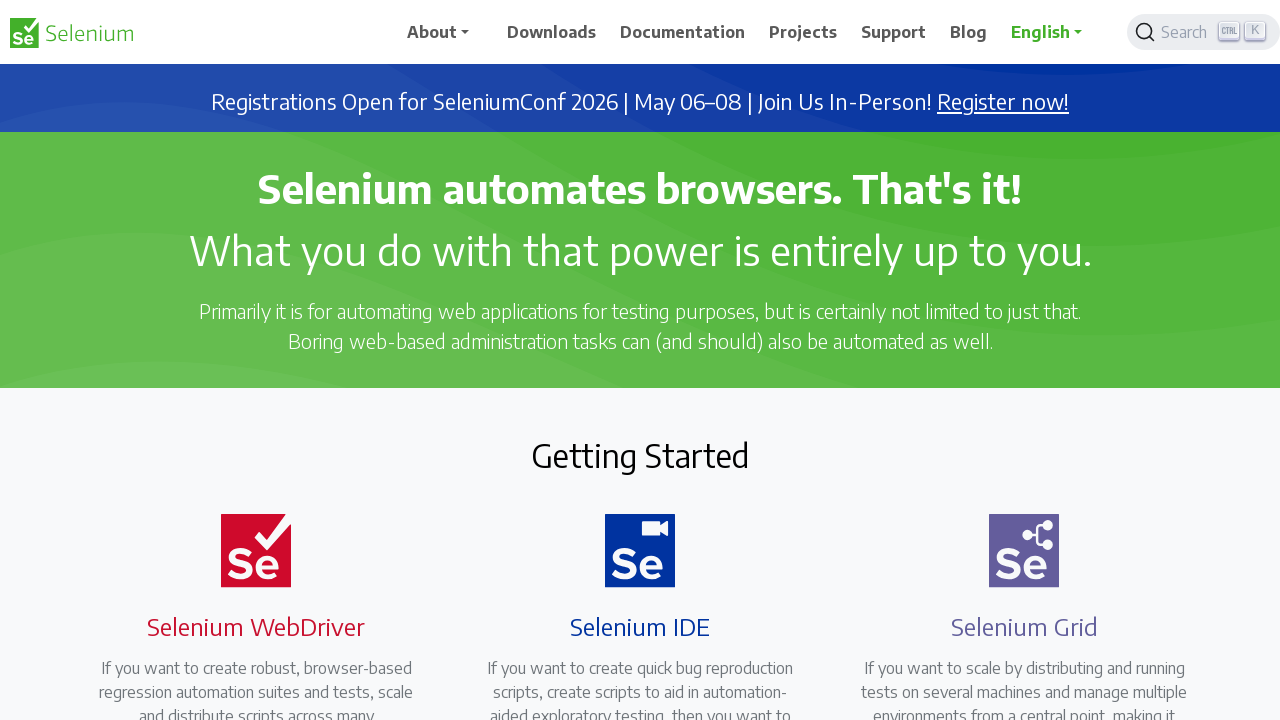

Navigated to Selenium HQ website
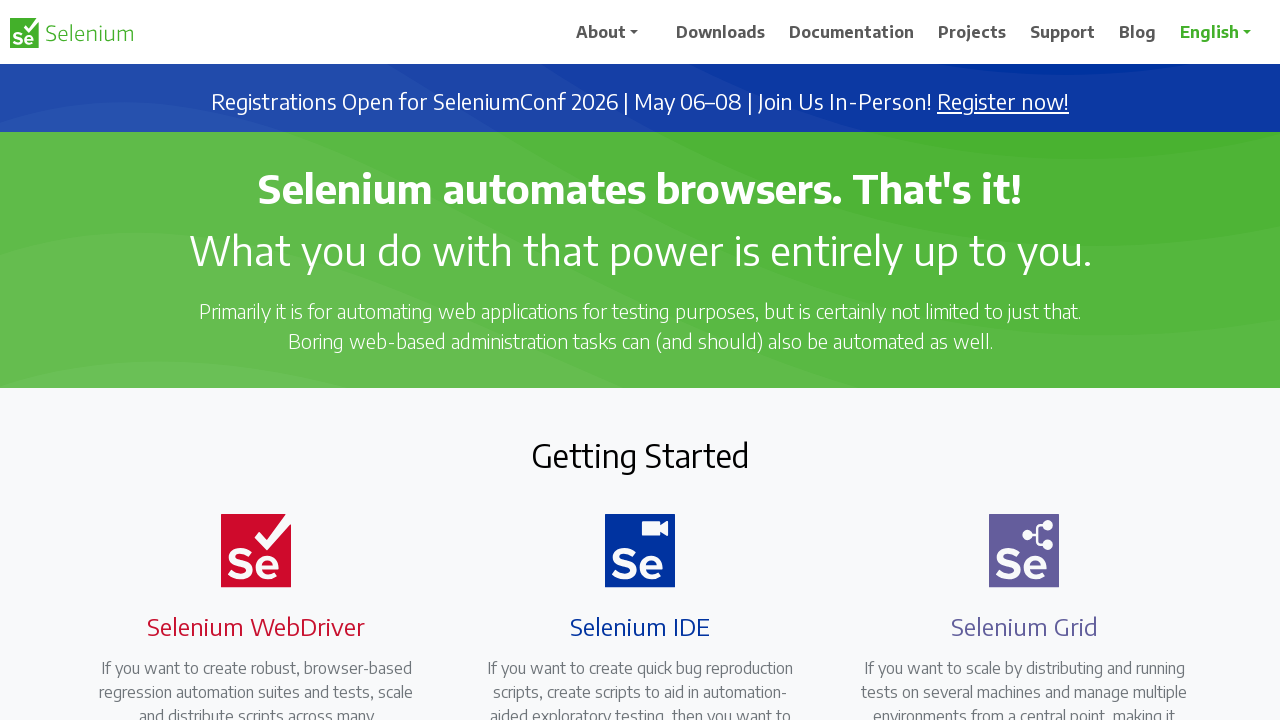

Page DOM content loaded
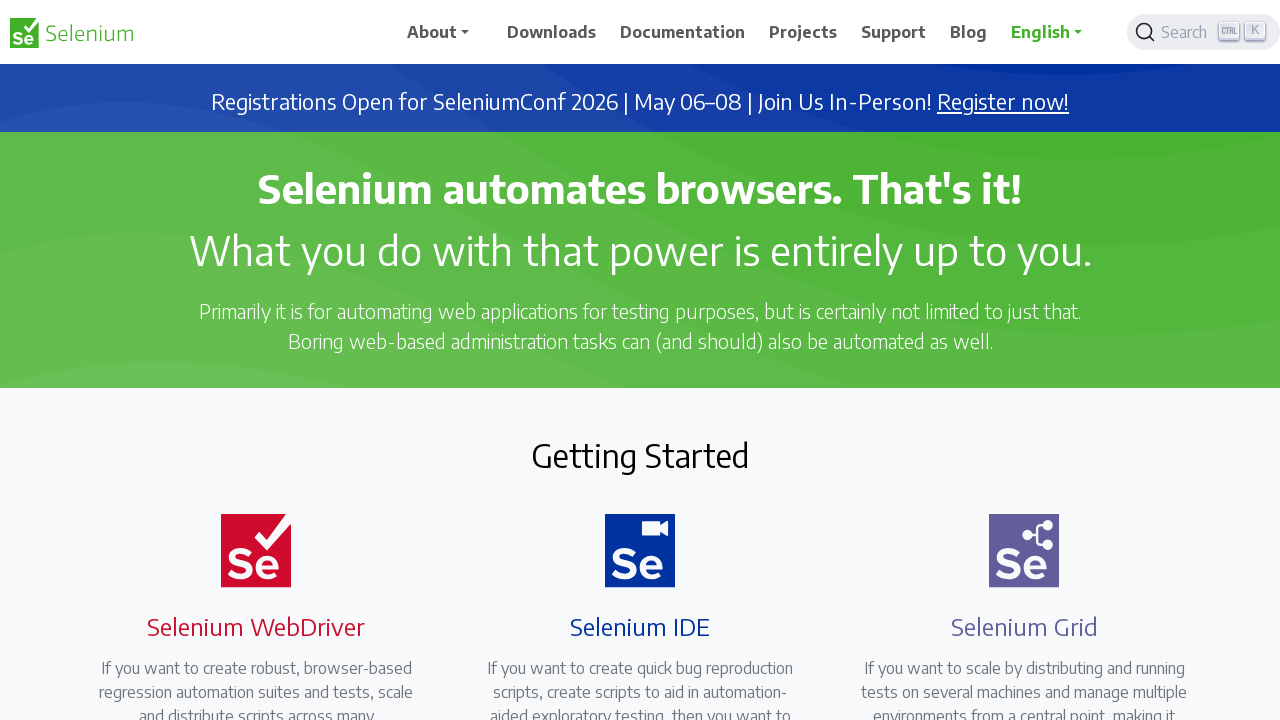

Retrieved page title: 'Selenium'
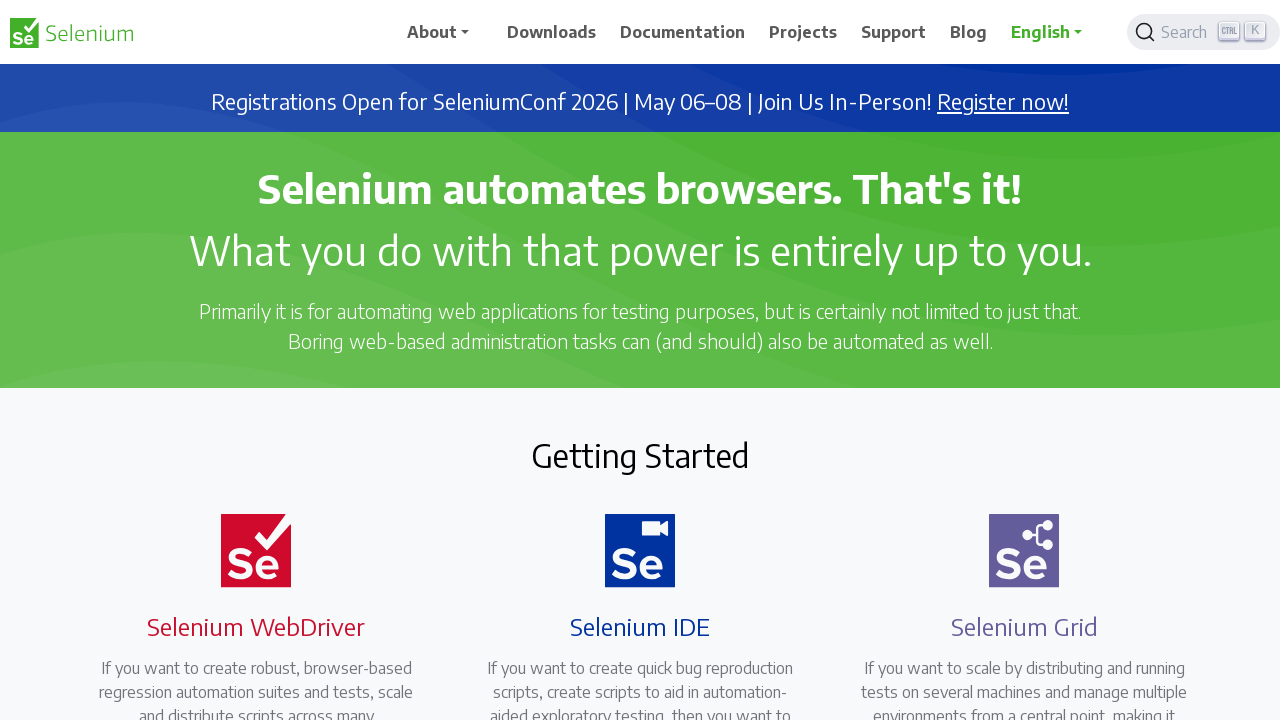

Verified page title contains 'Selenium' or 'Browser Automation'
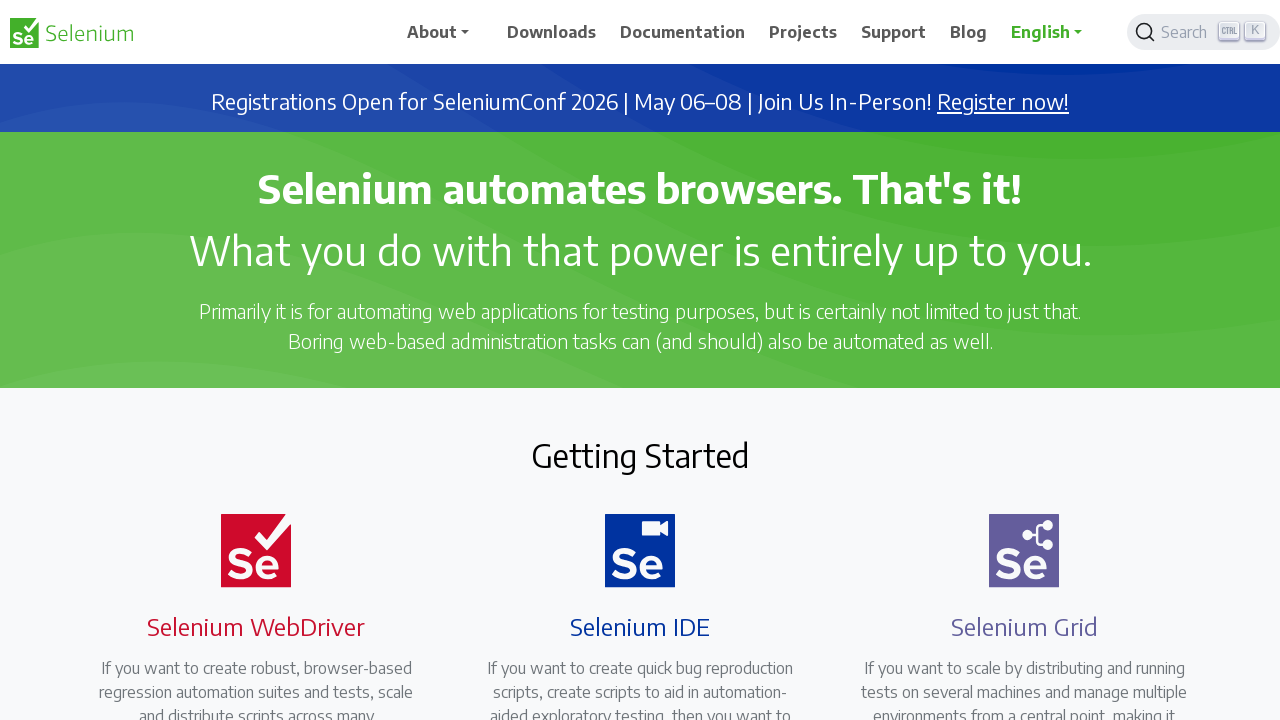

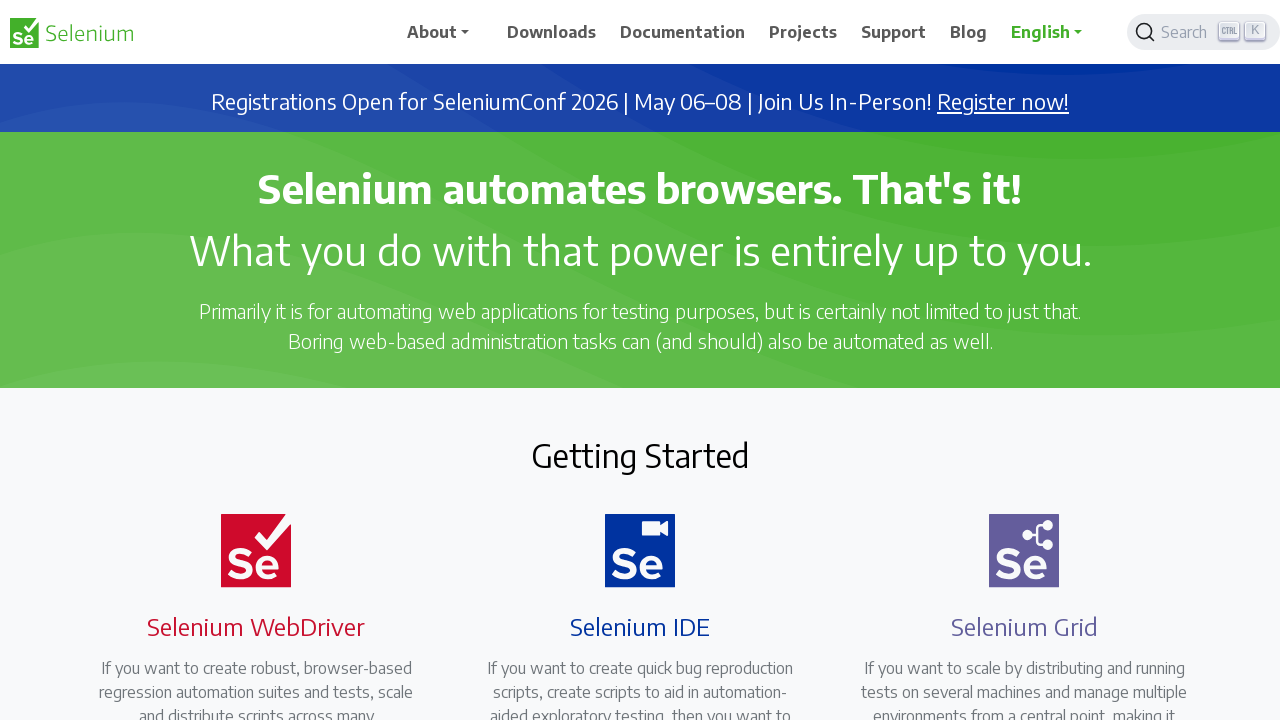